Tests form submission without filling any fields to verify validation behavior

Starting URL: https://paulocoliveira.github.io/mypages/jobapplication.html

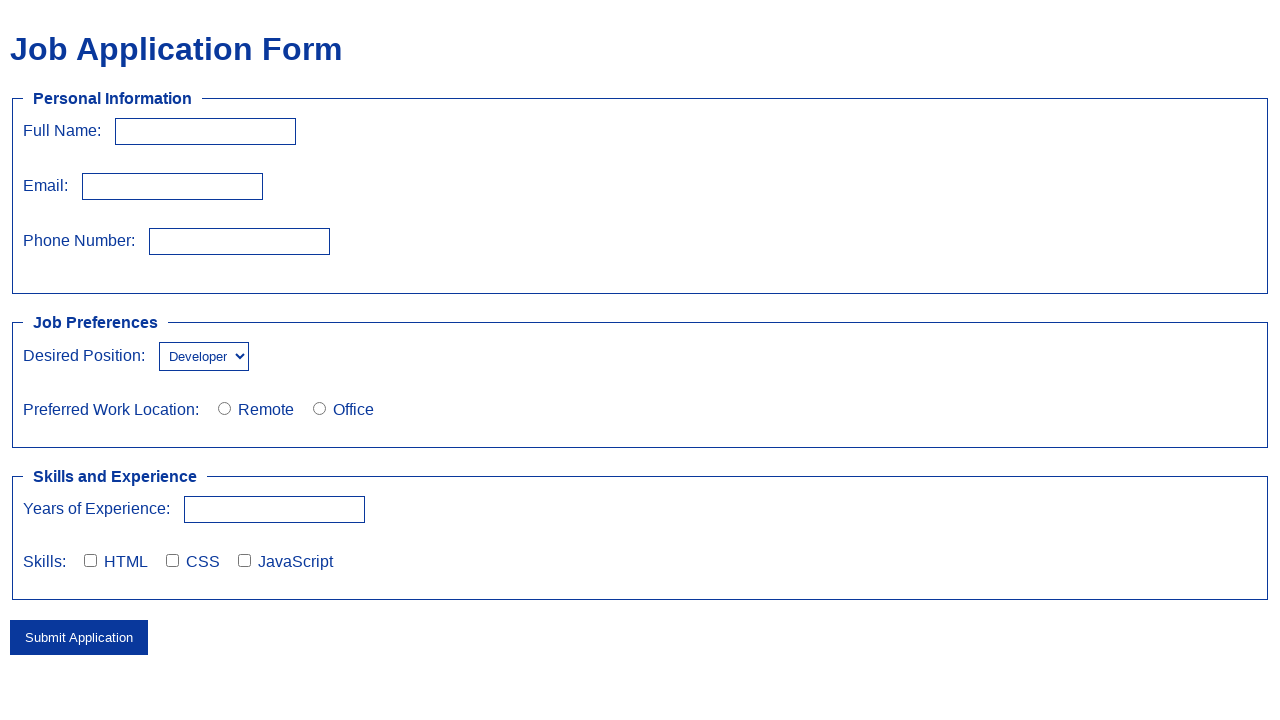

Navigated to job application form page
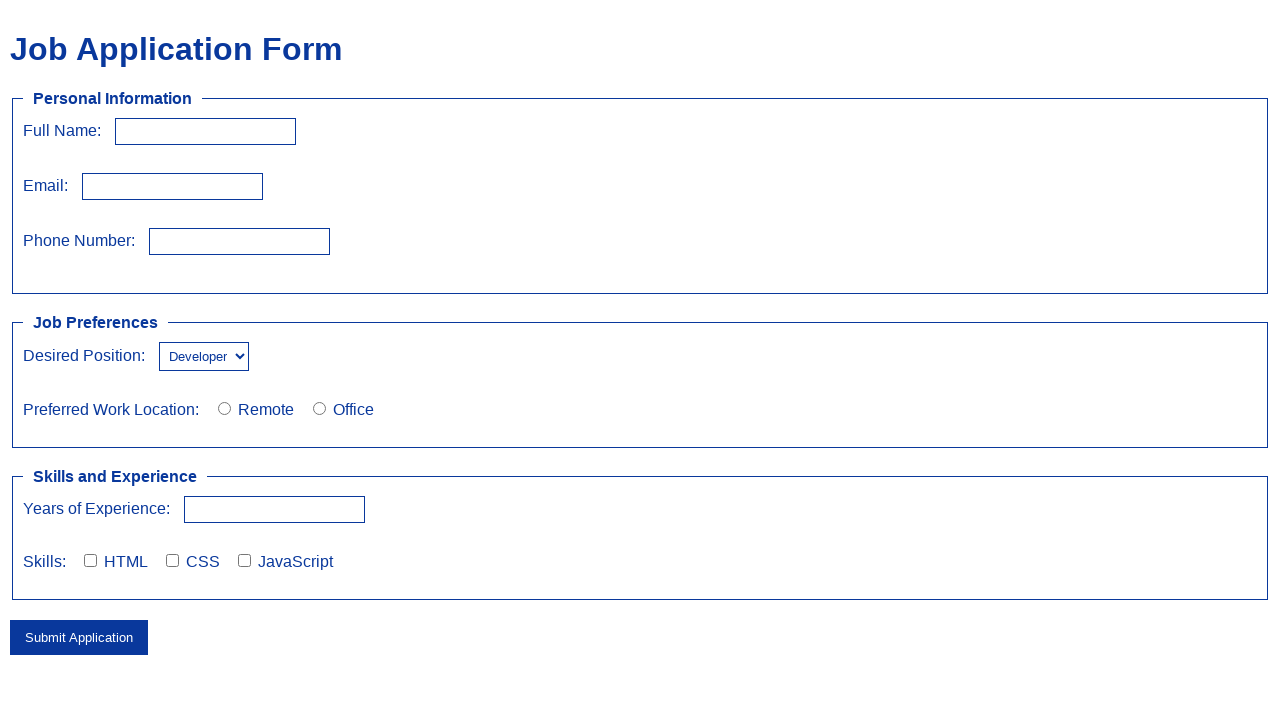

Clicked submit button without filling any form fields at (79, 637) on button
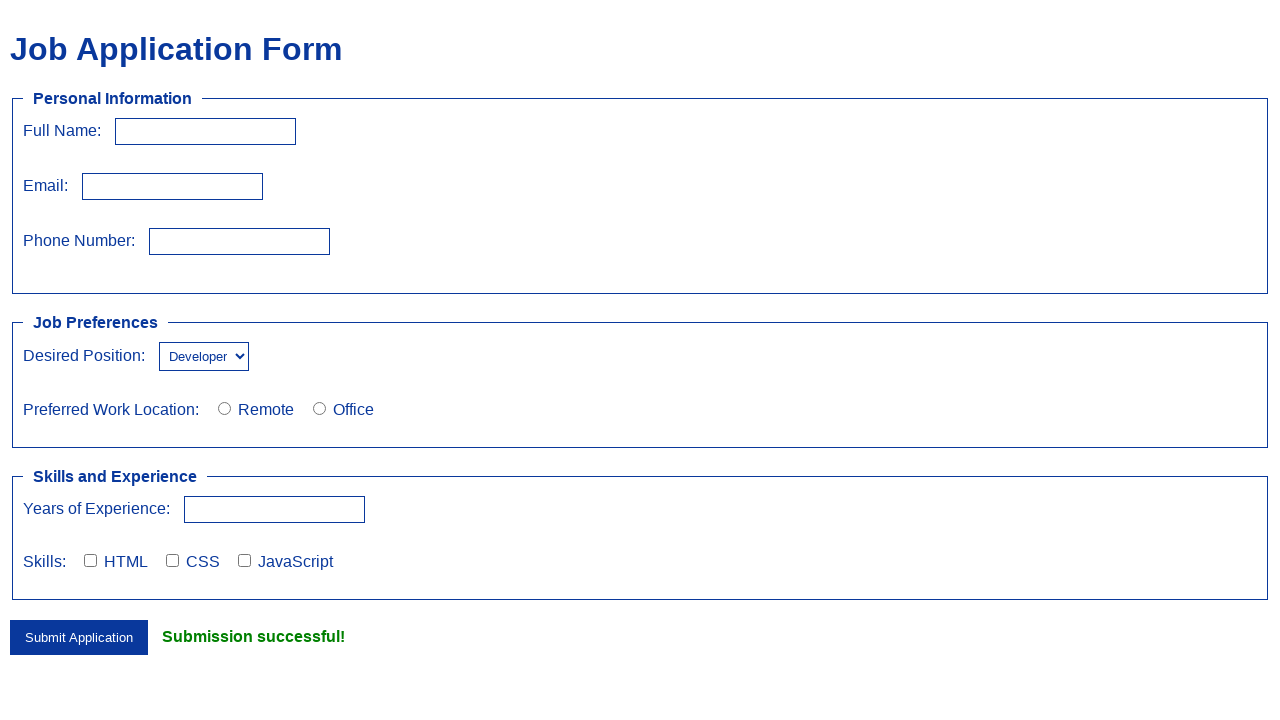

Success message element appeared
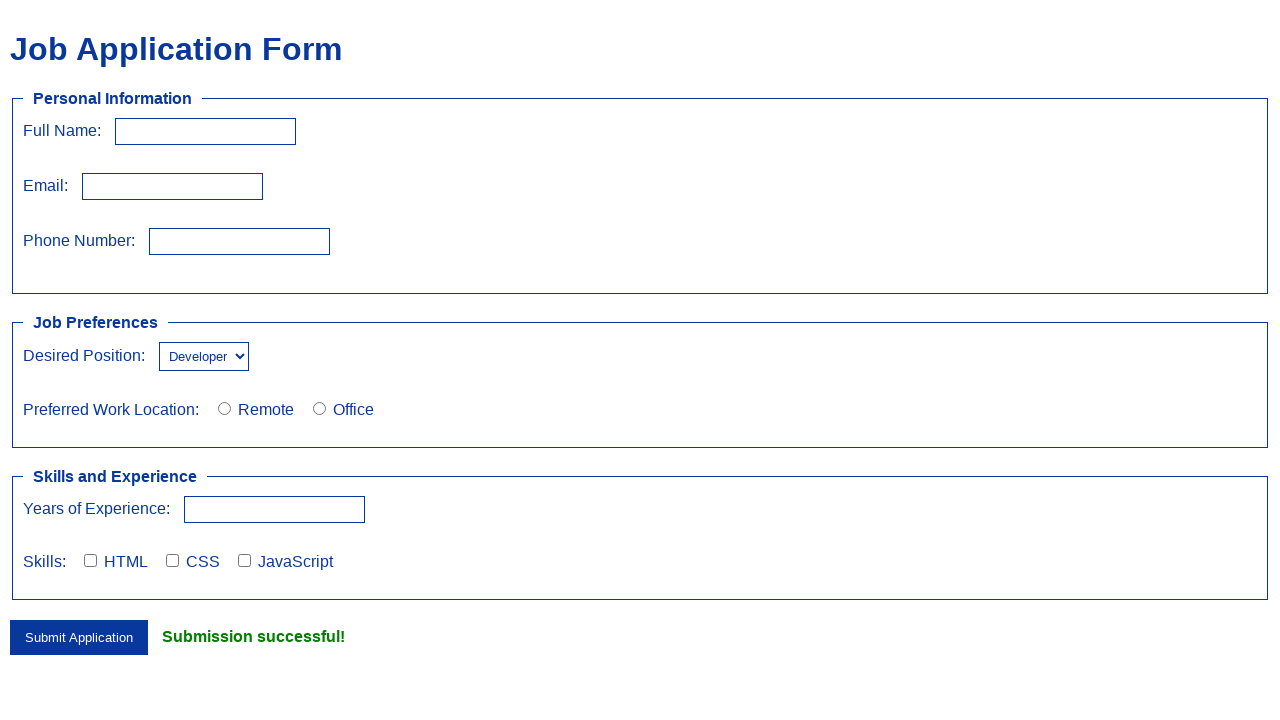

Verified success message text is 'Submission successful!'
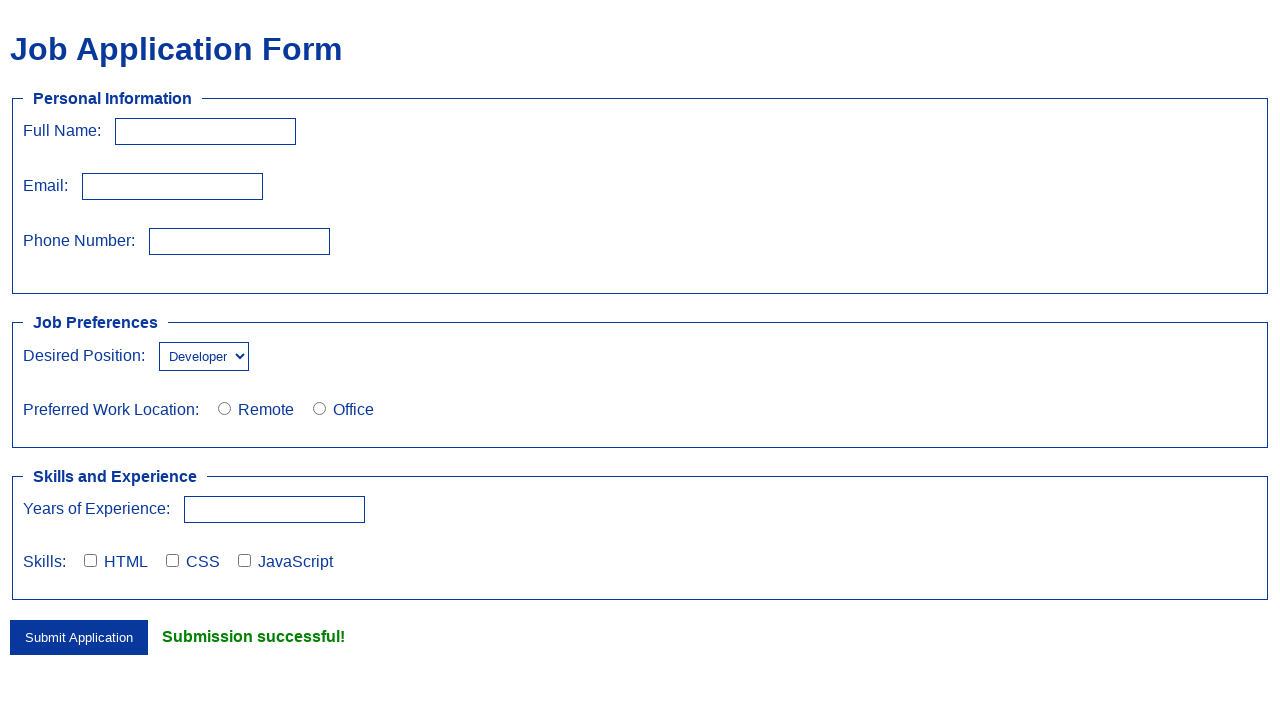

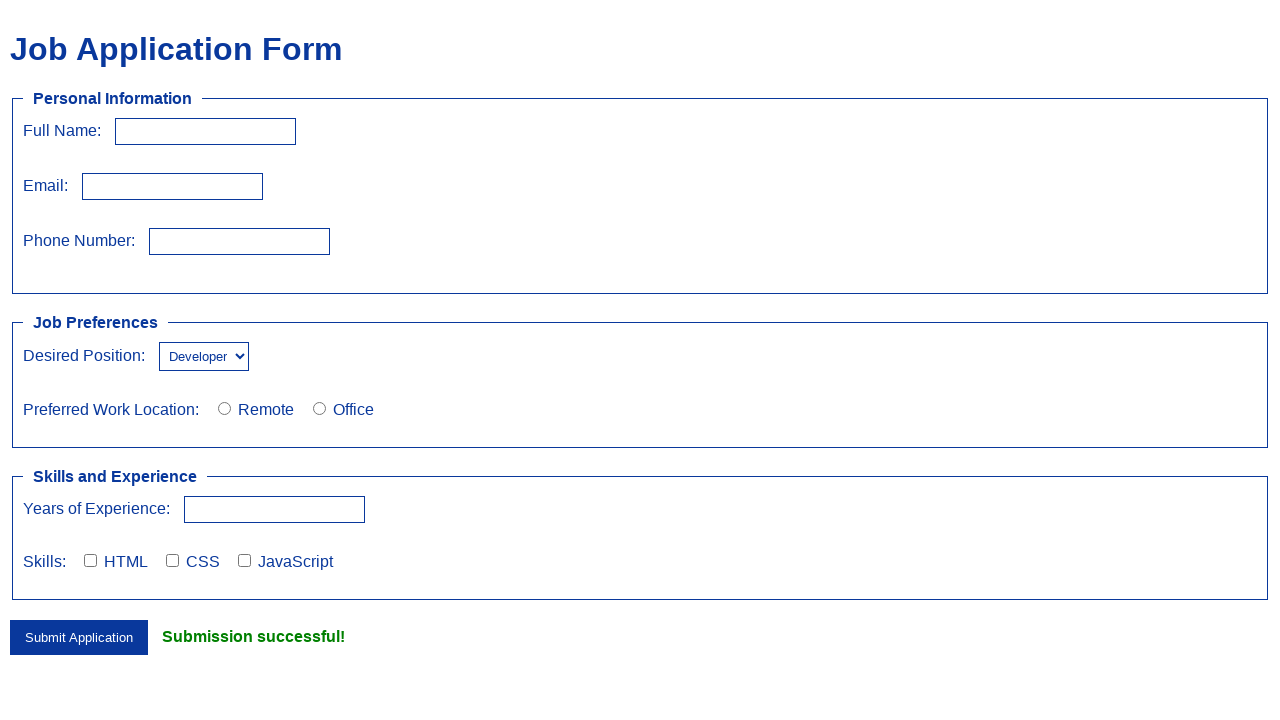